Tests dropdown selection functionality including single-select and multi-select dropdowns, selecting options by different methods and deselecting options

Starting URL: https://demoqa.com/select-menu

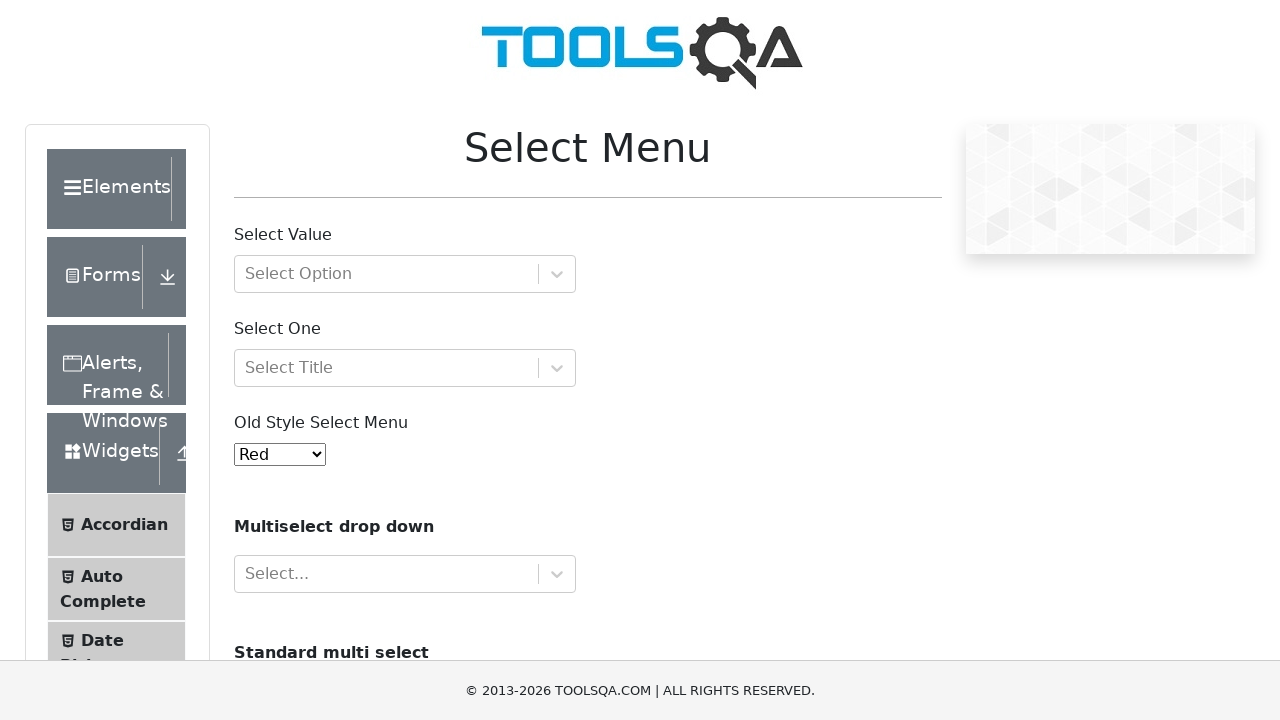

Selected 'Black' from single-select dropdown by visible text on #oldSelectMenu
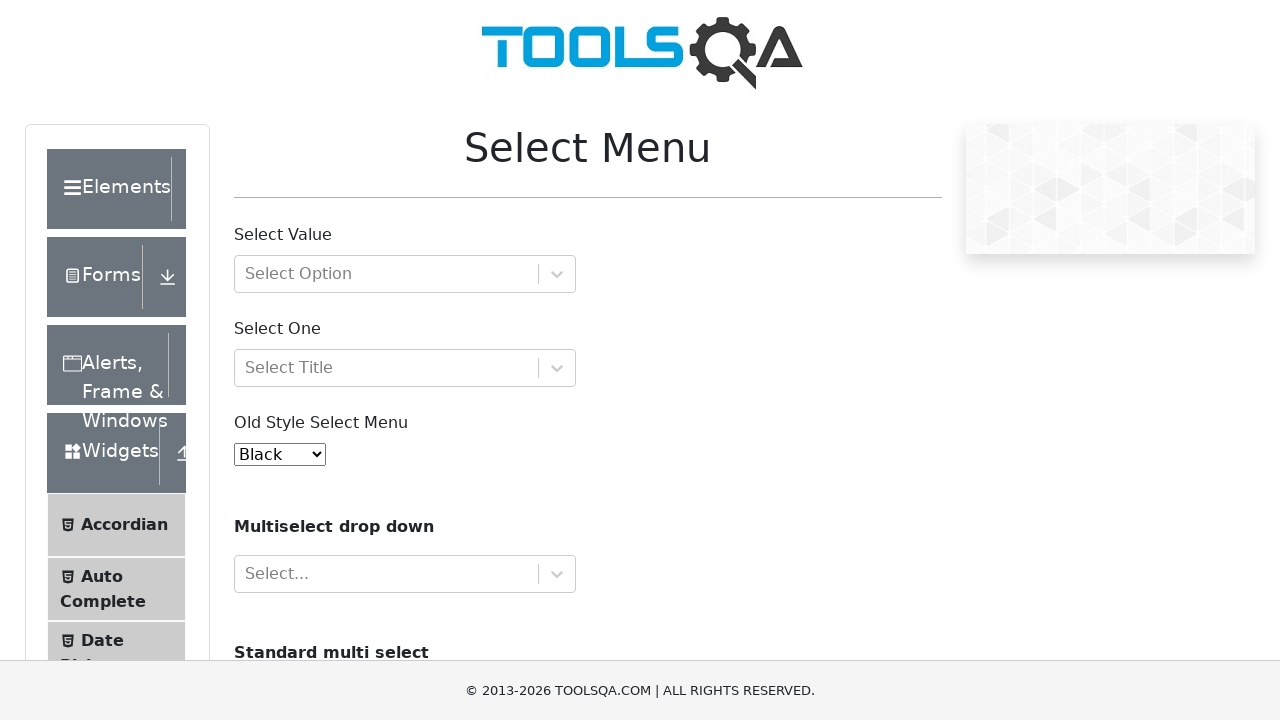

Selected option at index 1 (Saab) from multi-select dropdown on #cars
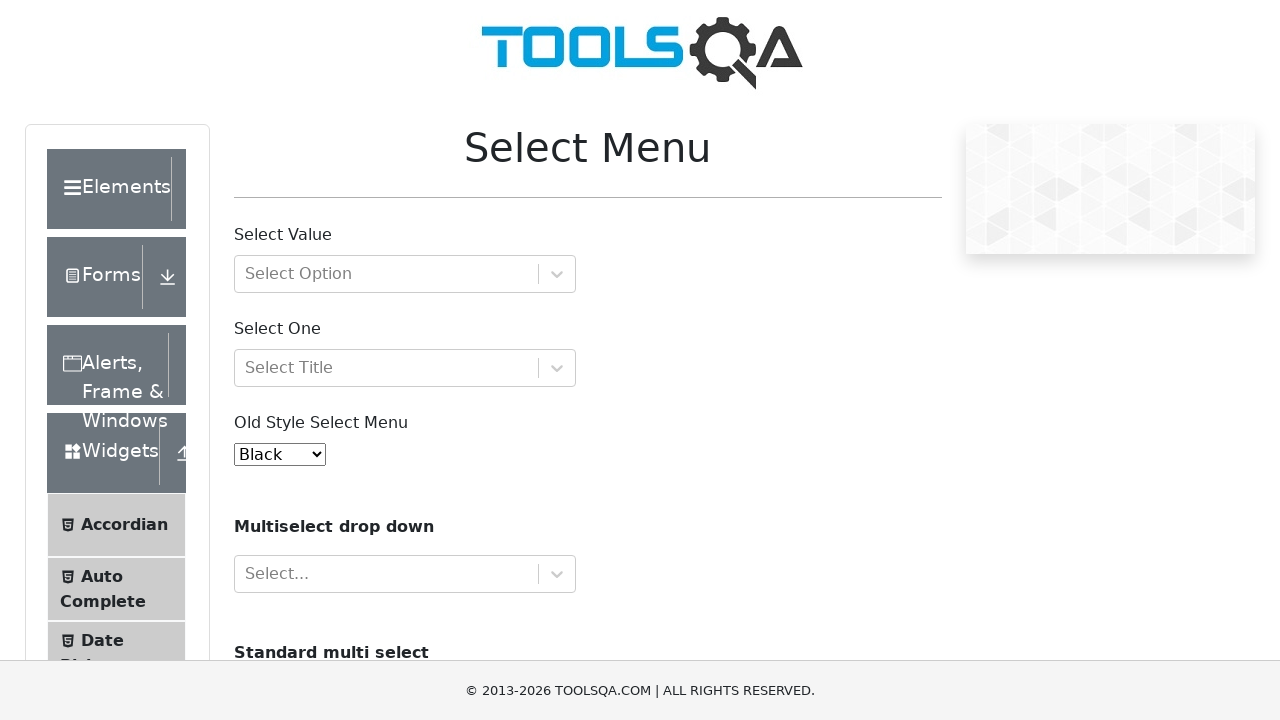

Selected 'audi' option by value from multi-select dropdown on #cars
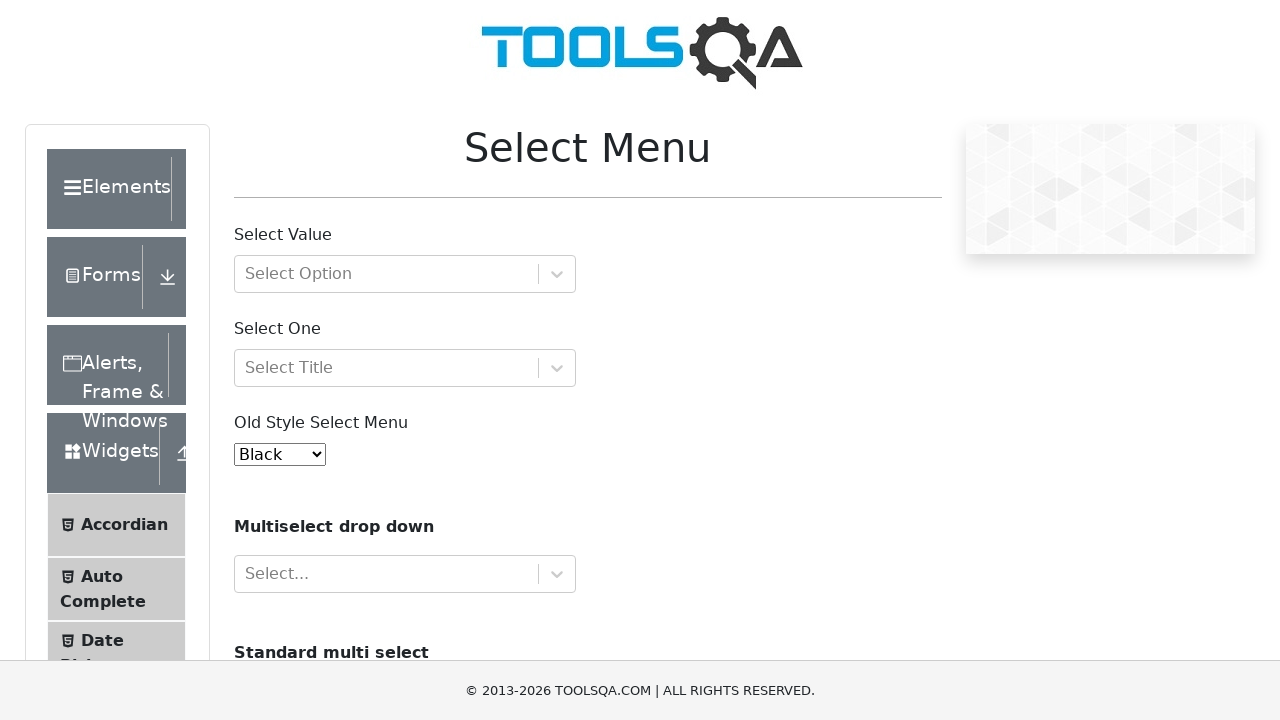

Retrieved current selected options from multi-select dropdown
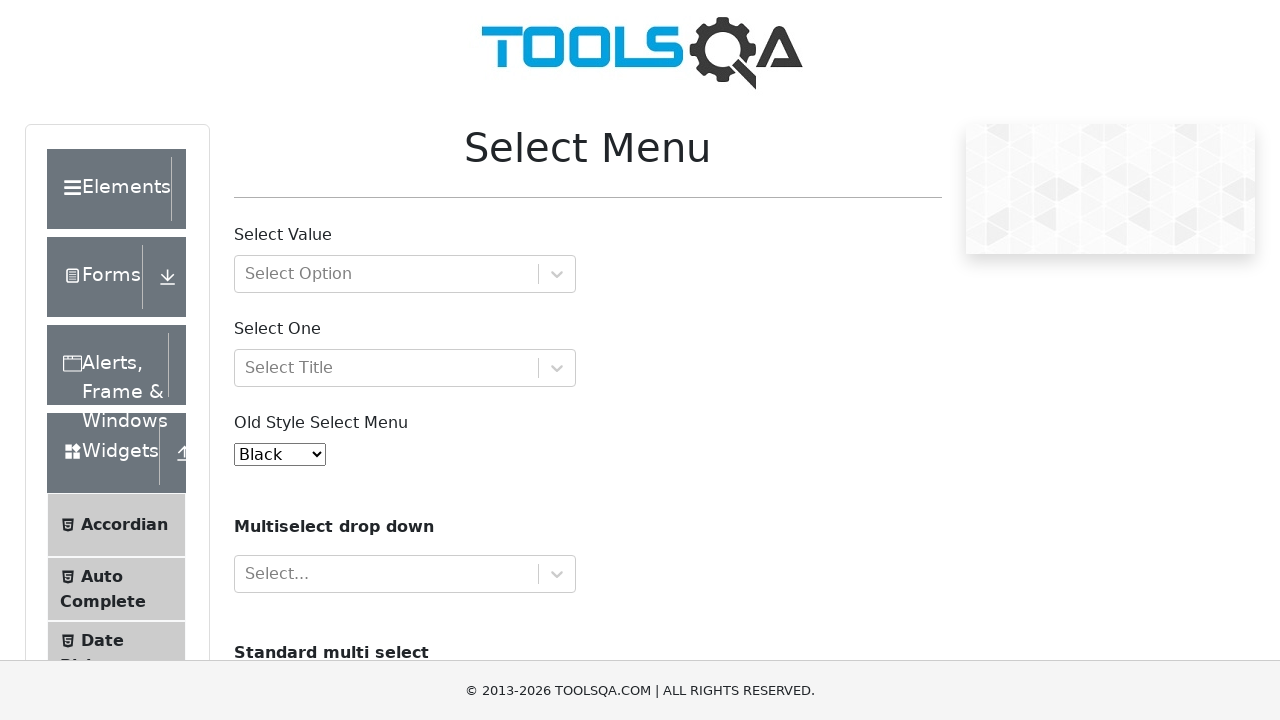

Filtered out 'saab' option to prepare for deselection
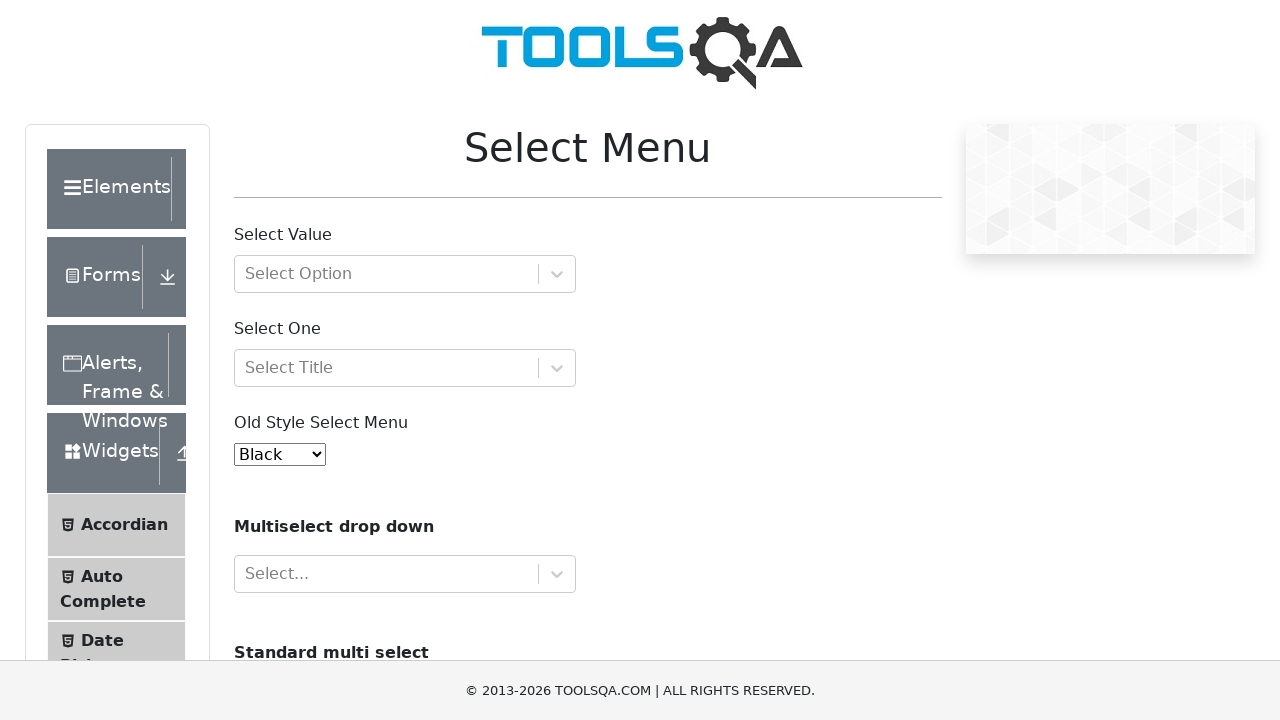

Deselected 'saab' option by reselecting remaining options on #cars
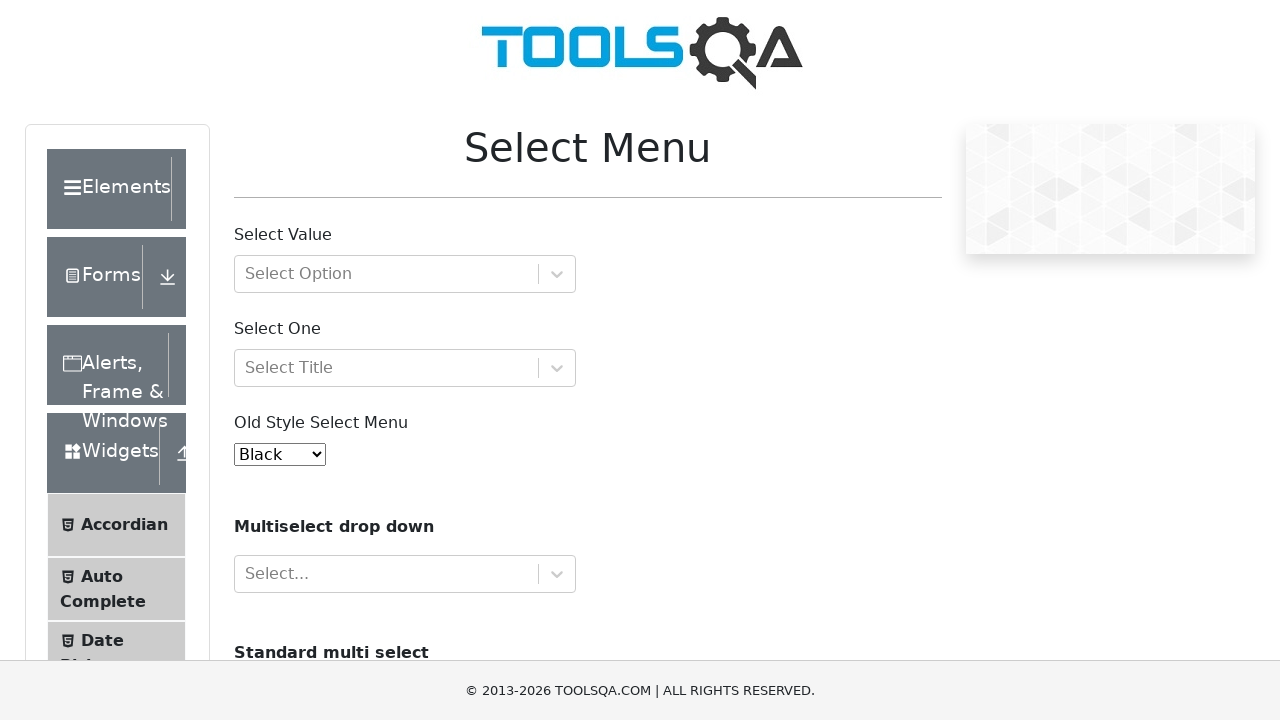

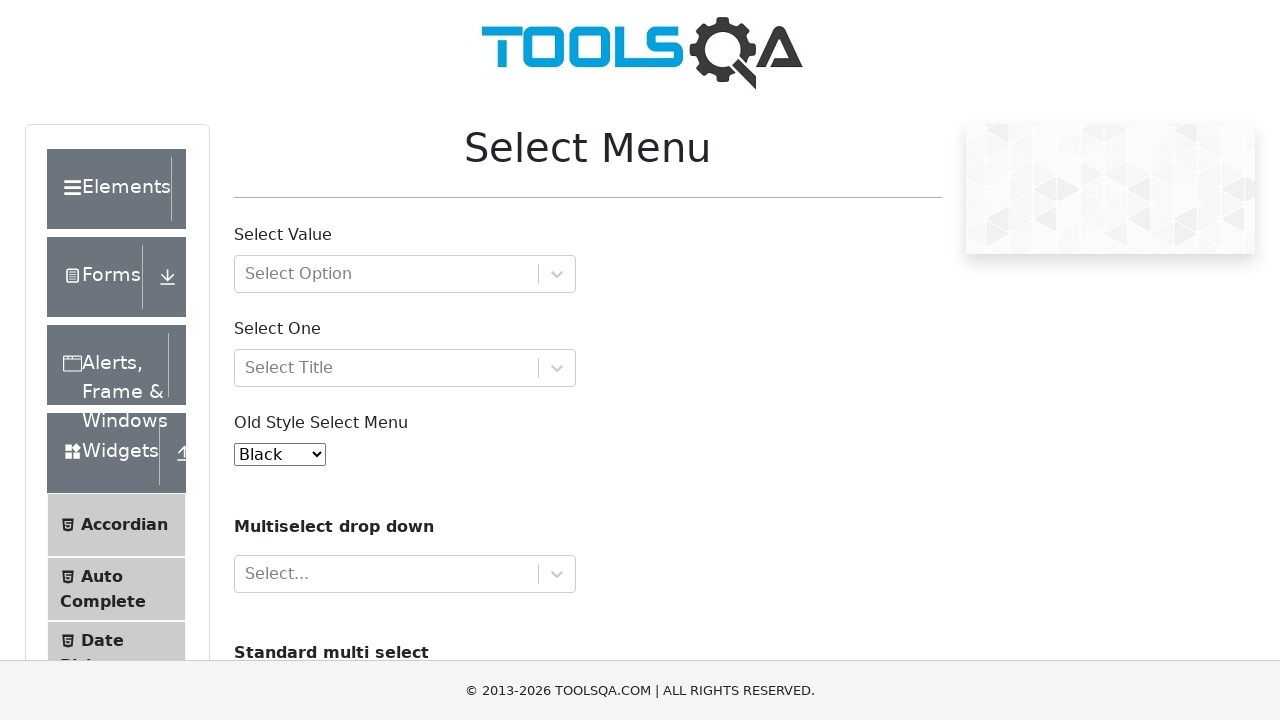